Navigates to Walmart website and verifies that the page title relates to the URL by checking the title loads properly

Starting URL: http://walmart.com

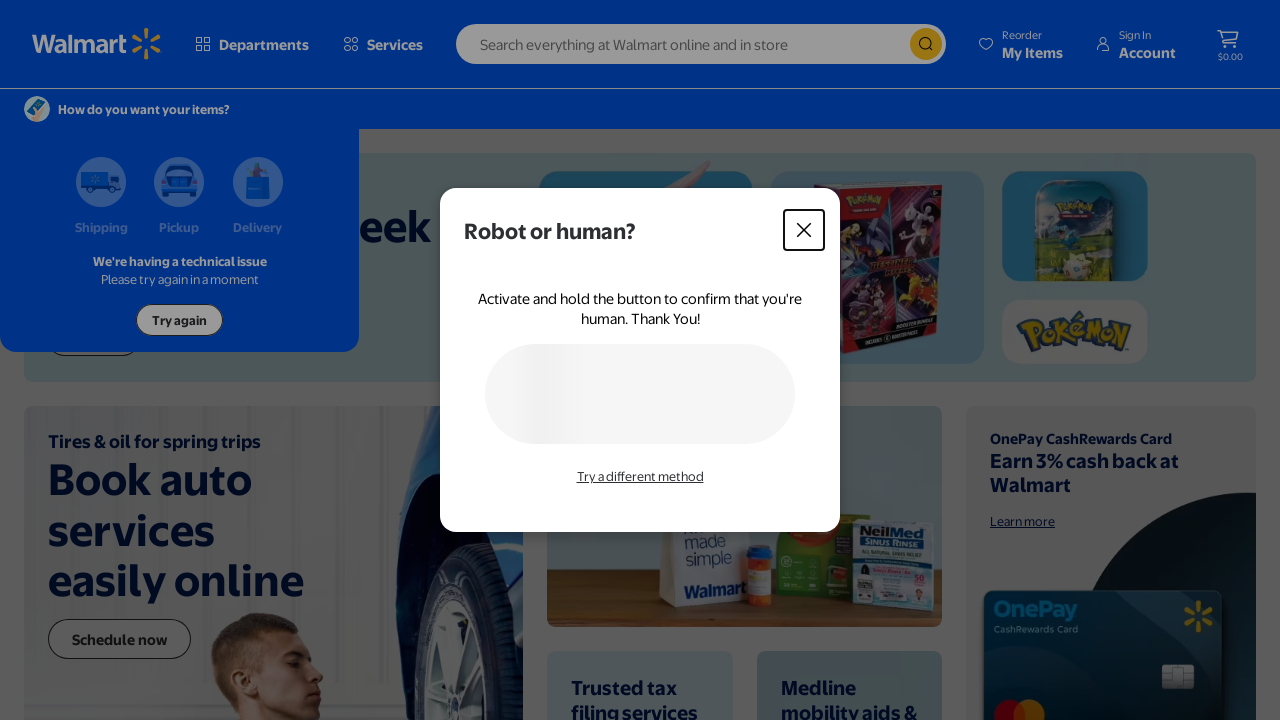

Waited for page DOM to fully load
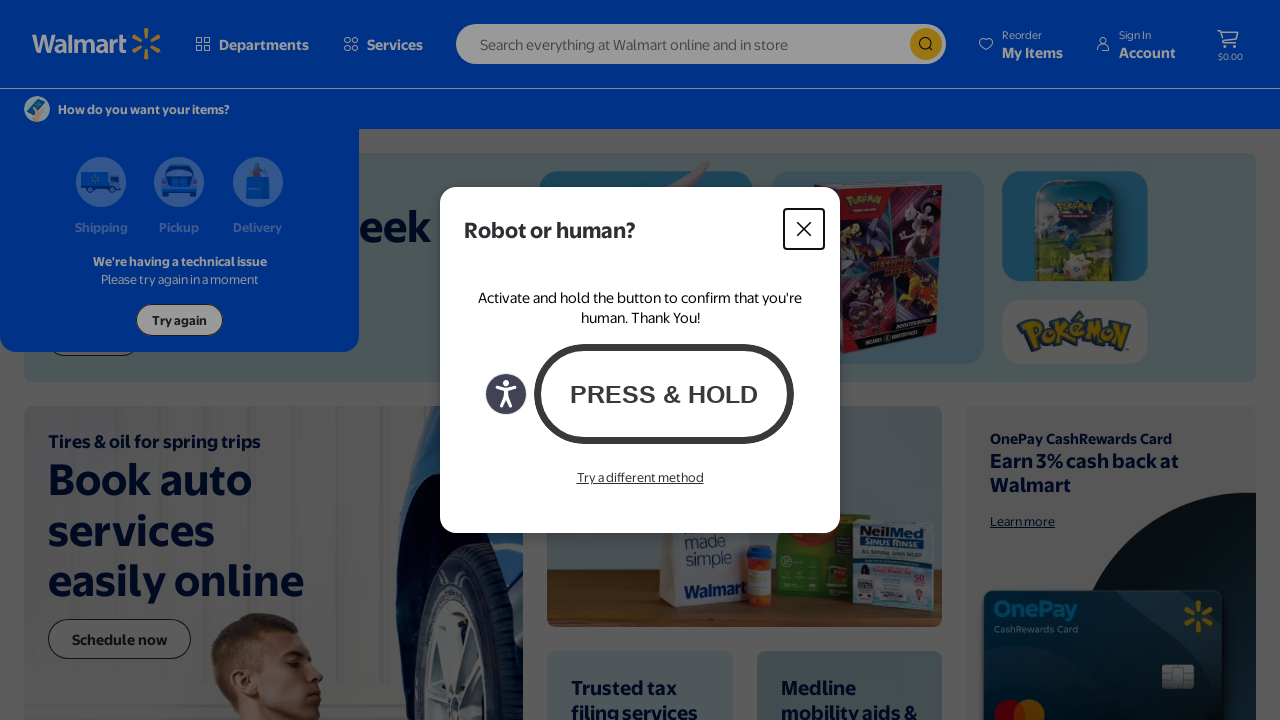

Retrieved page title: 'Walmart | Save Money. Live better.'
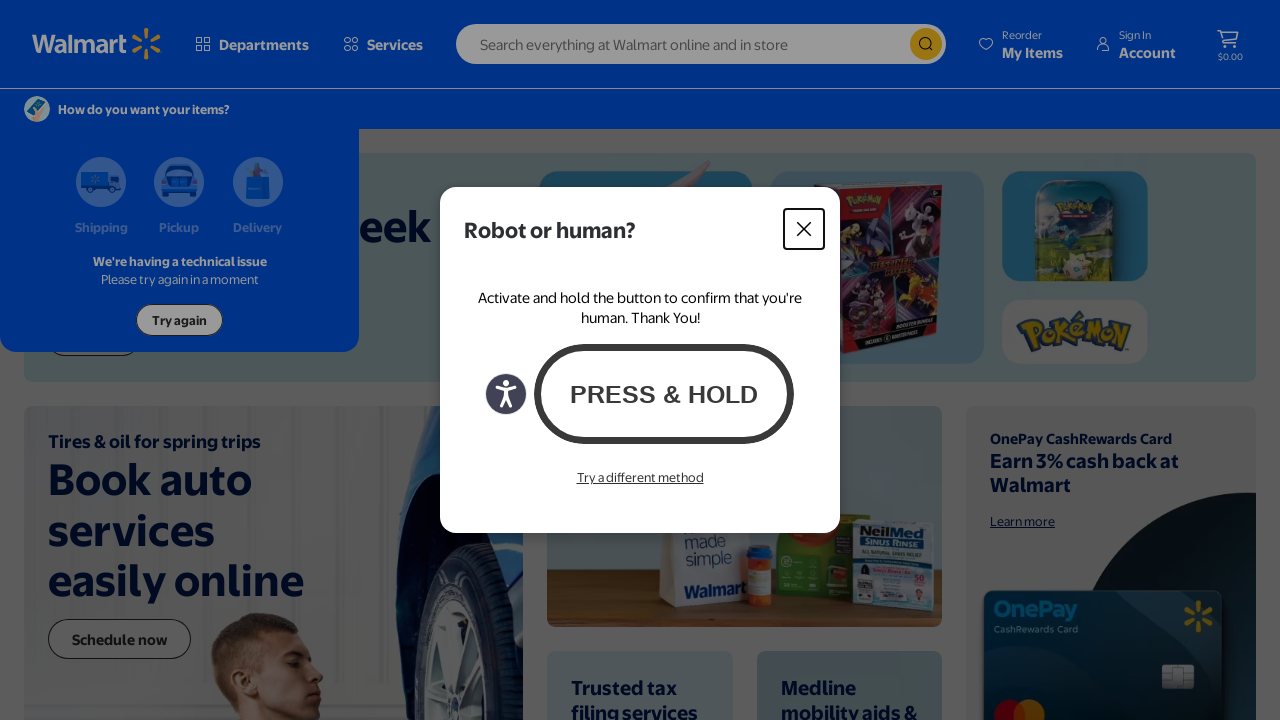

Retrieved current URL: 'https://www.walmart.com/'
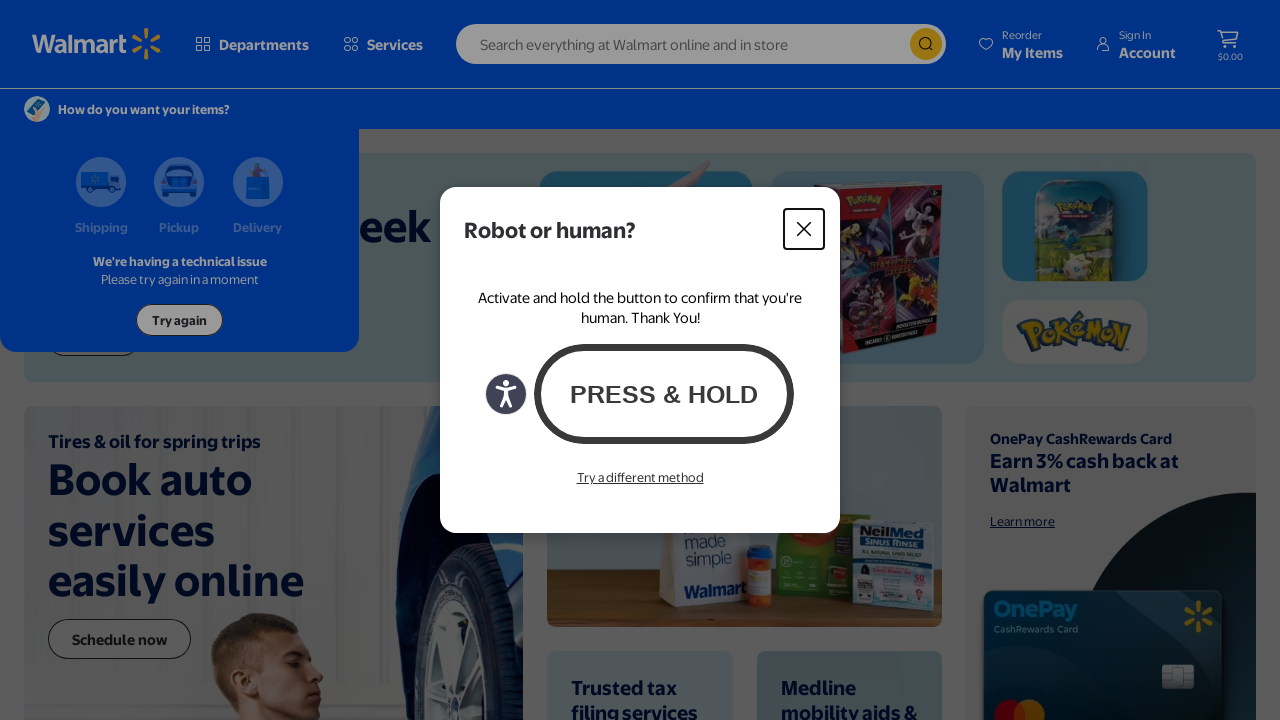

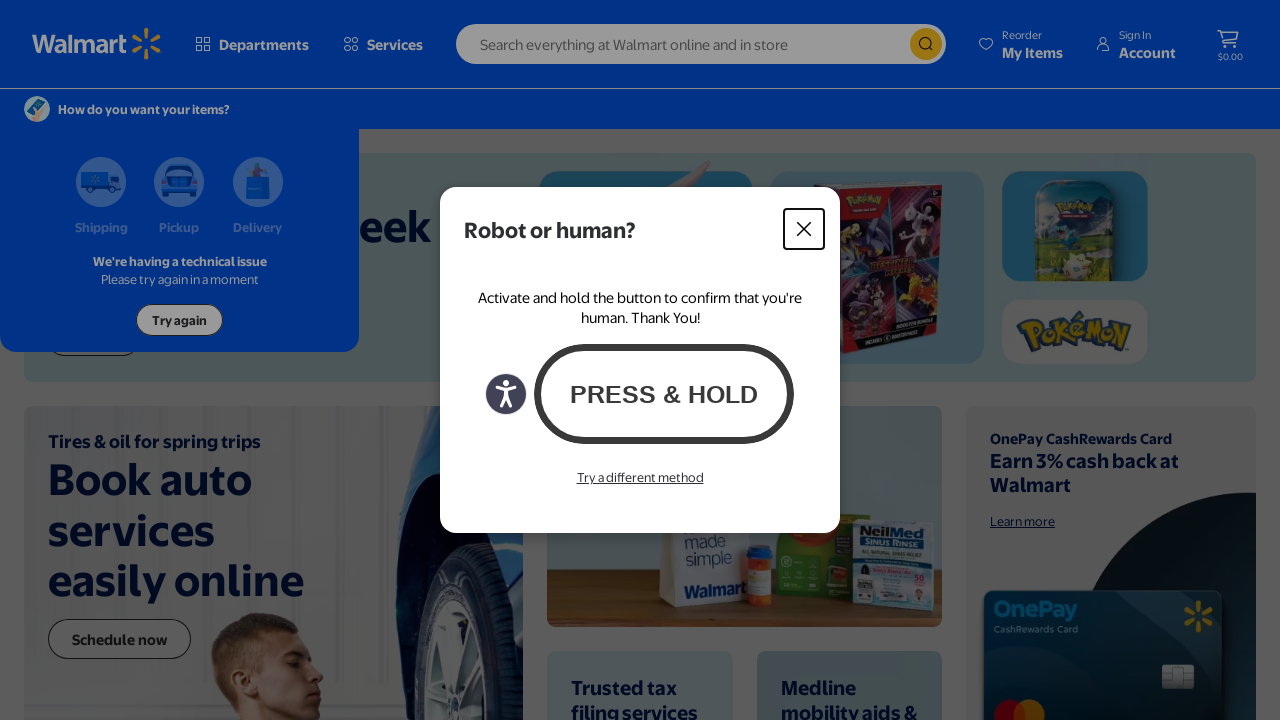